Navigates to Greenstech website, scrolls to interview questions section, clicks on it and performs right-click action on CTS Interview Question link

Starting URL: http://greenstech.in/selenium-course-content.html

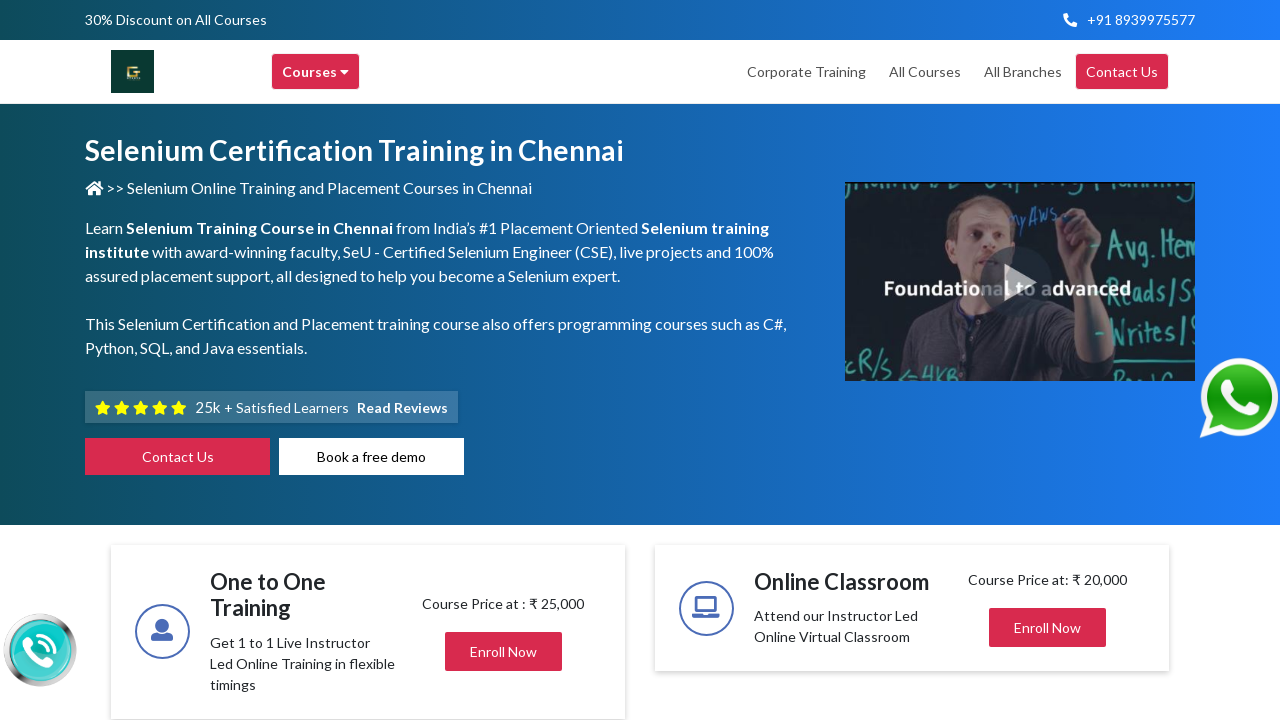

Scrolled to interview questions section
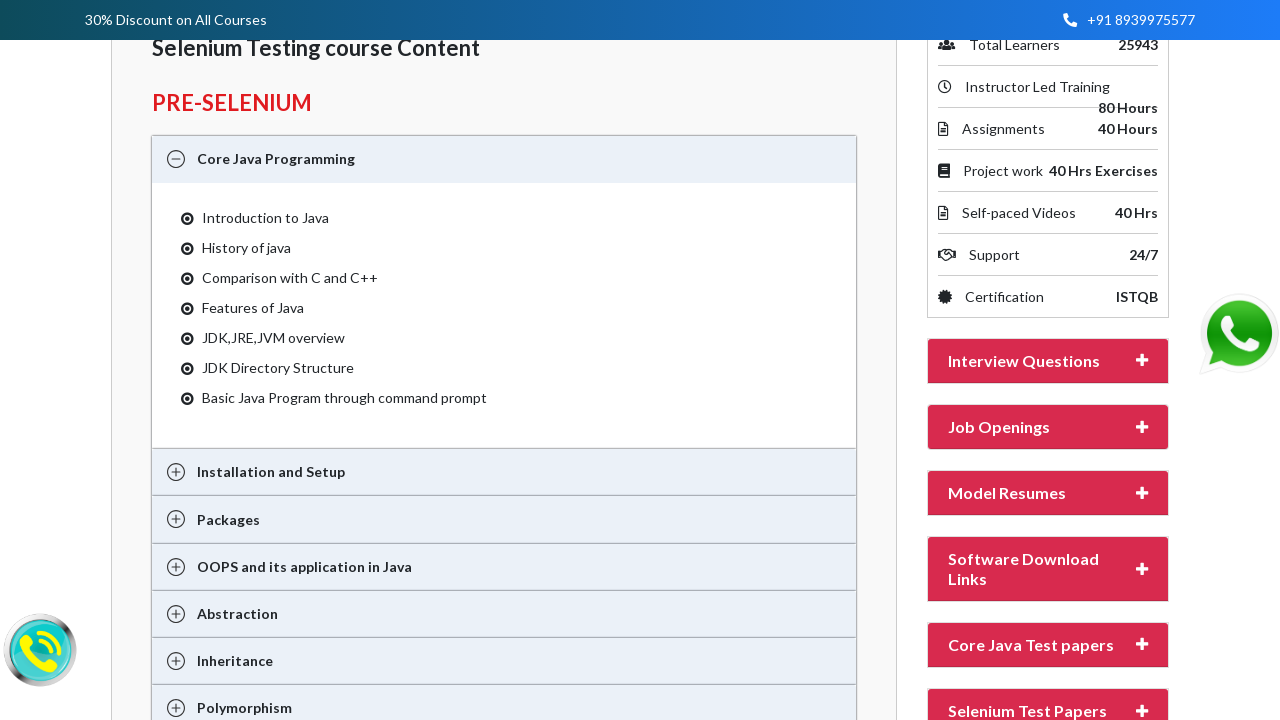

Clicked on interview questions heading at (1048, 361) on #heading20
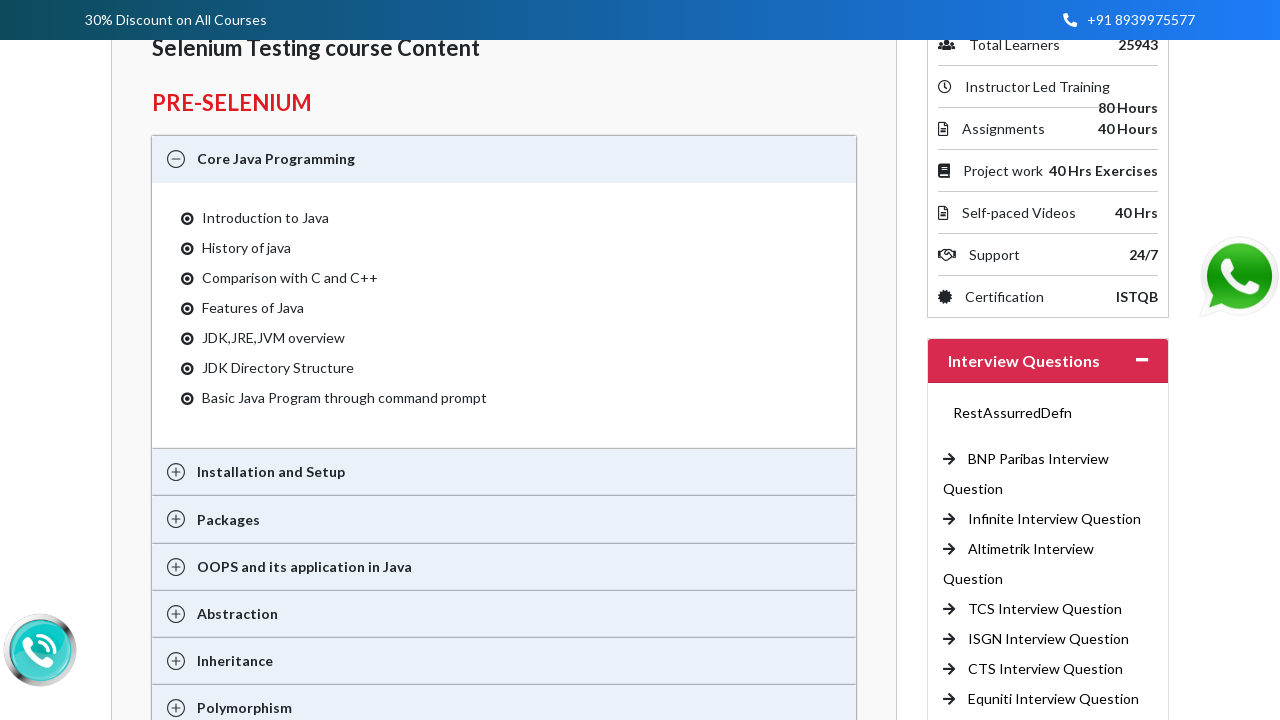

Right-clicked on CTS Interview Question link at (1046, 669) on //a[text()='CTS Interview Question ']
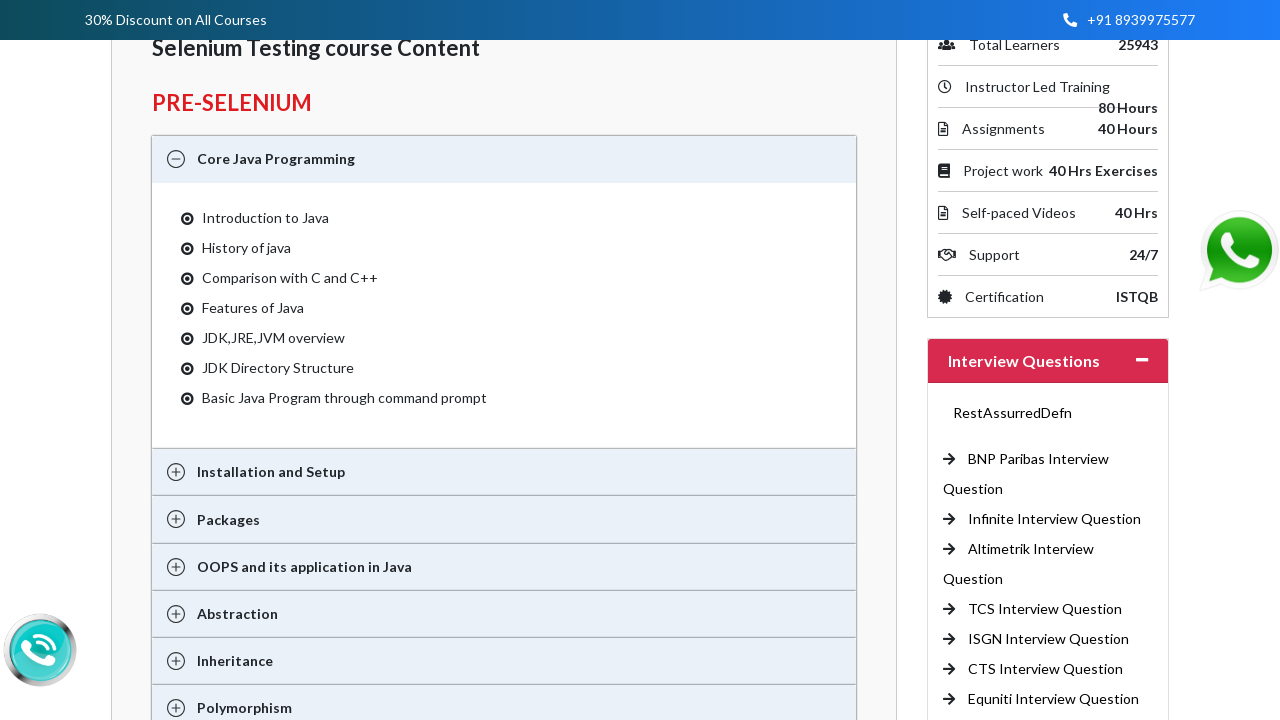

Pressed arrow down key once
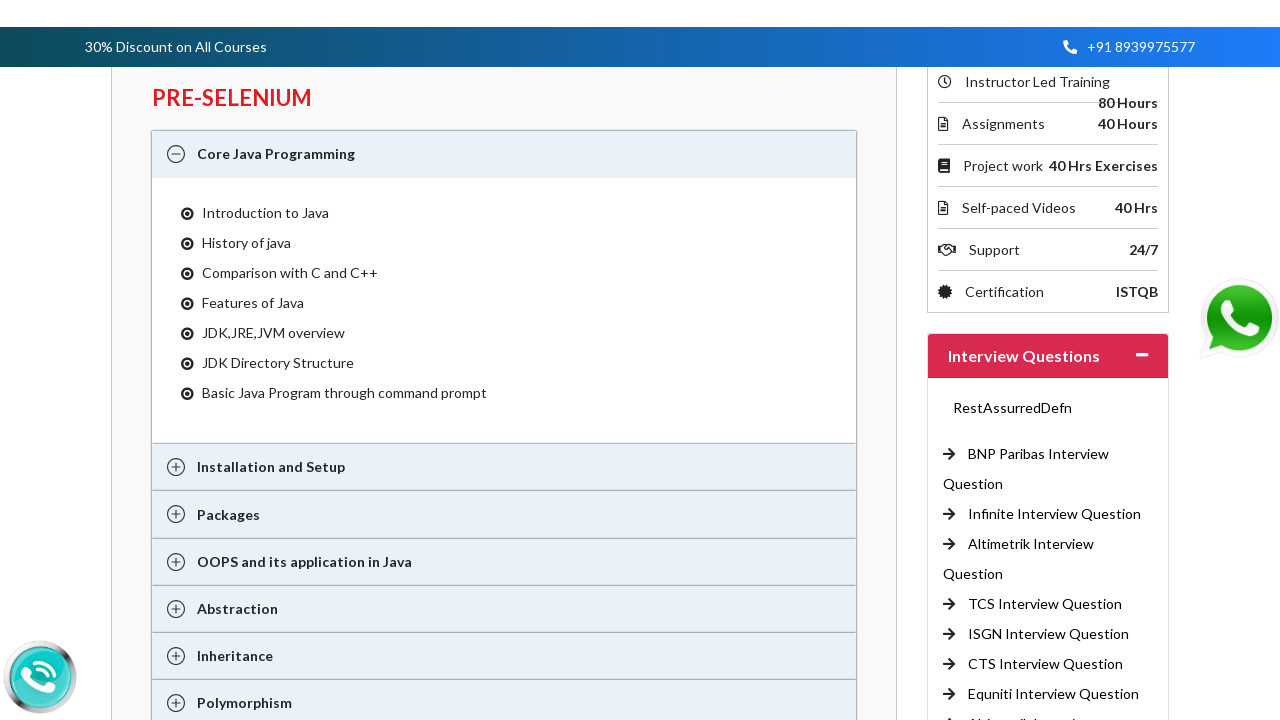

Pressed arrow down key second time
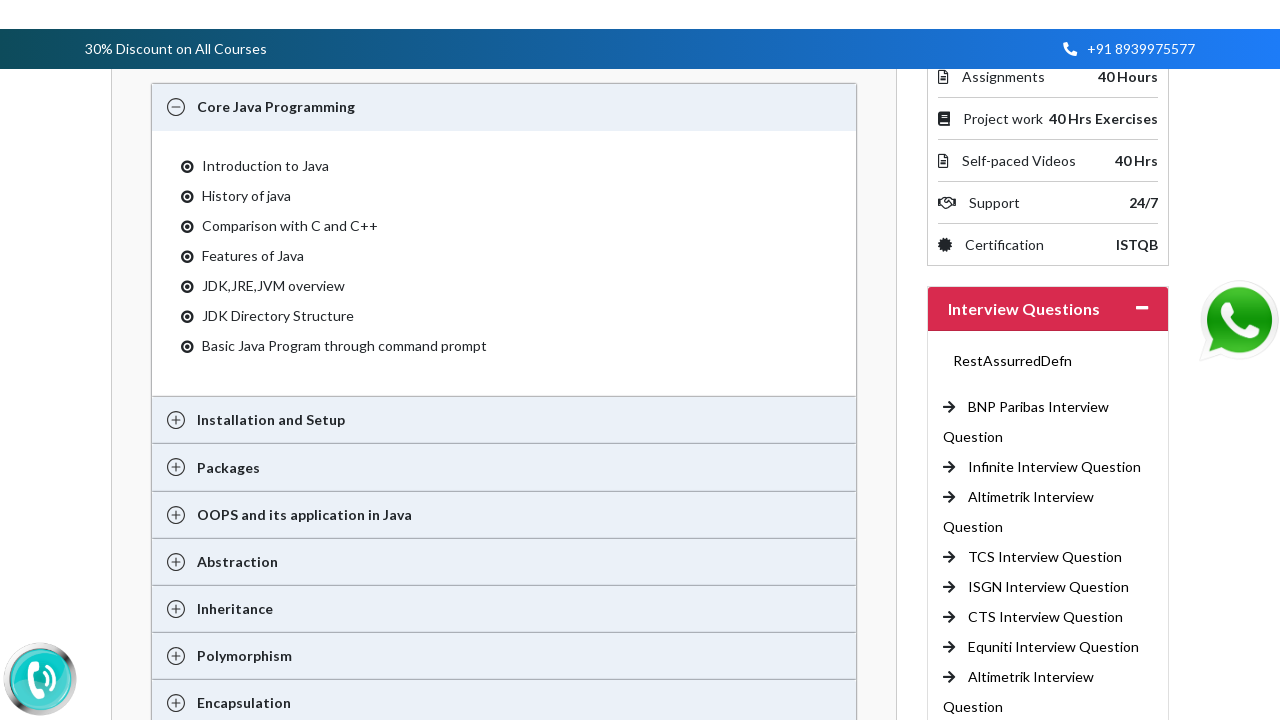

Pressed Enter to select context menu option
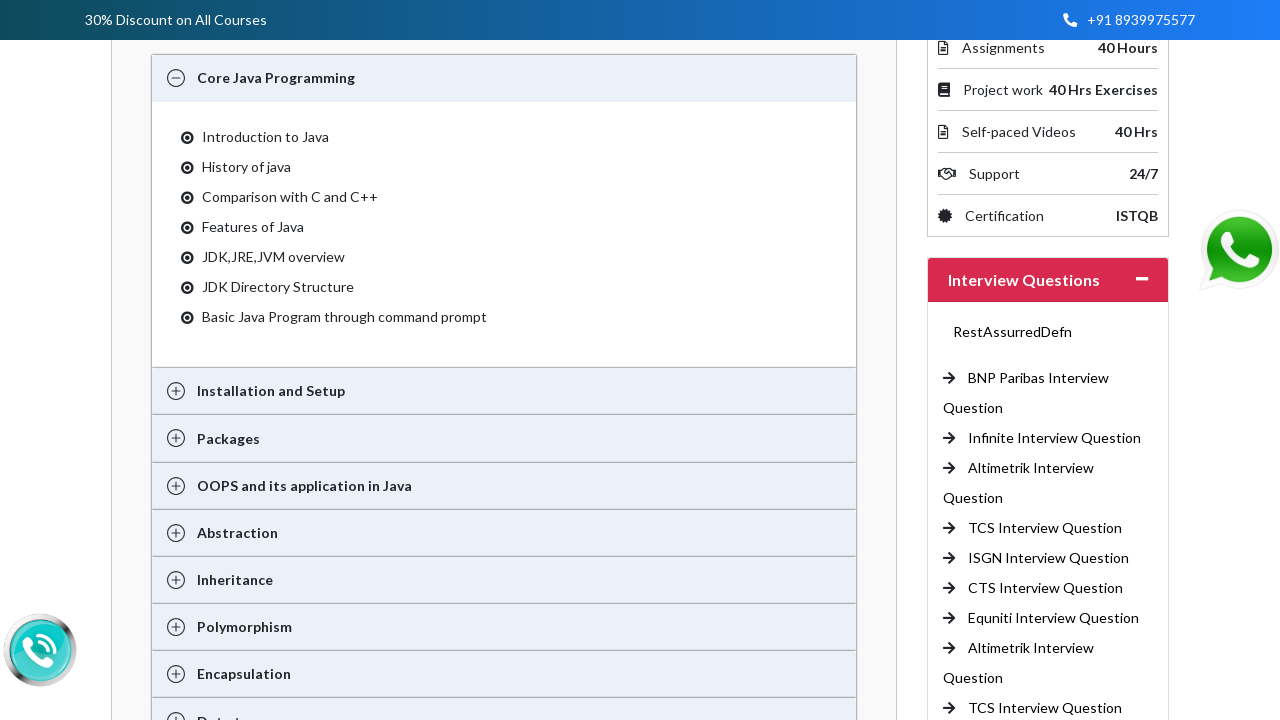

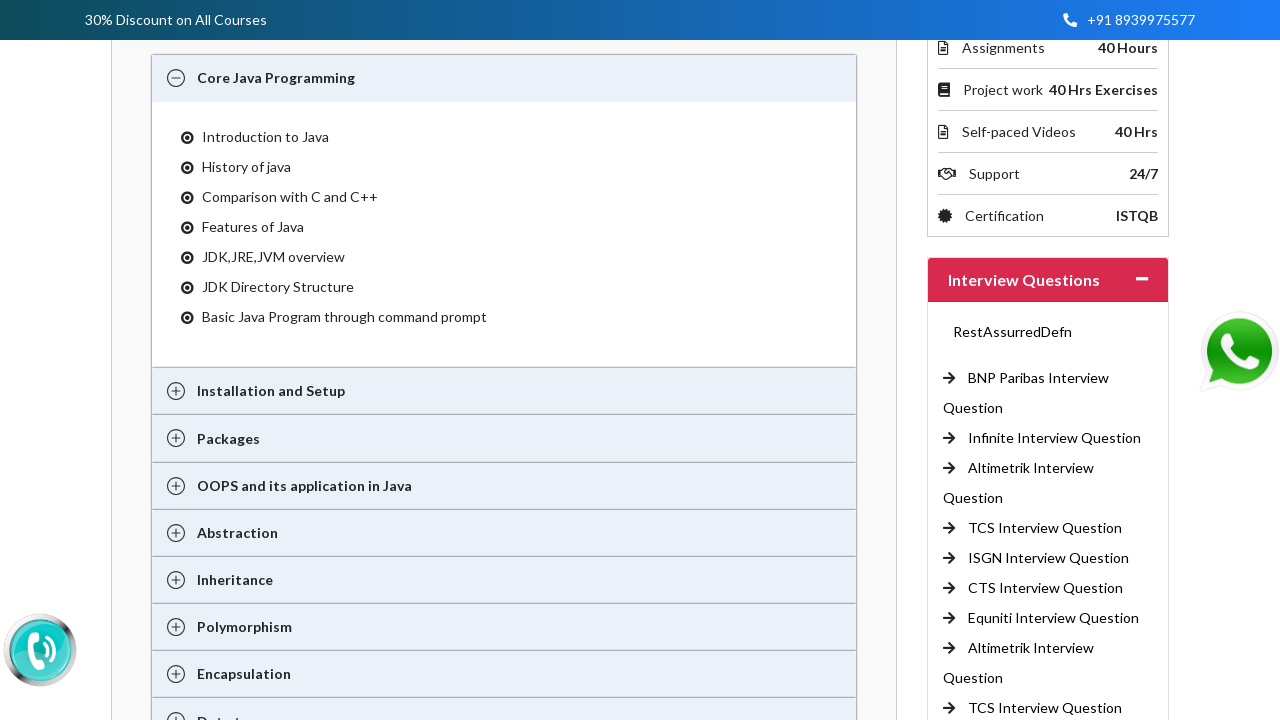